Tests pressing the tab key without targeting a specific element and verifies the result text displays the correct key pressed

Starting URL: https://the-internet.herokuapp.com/key_presses

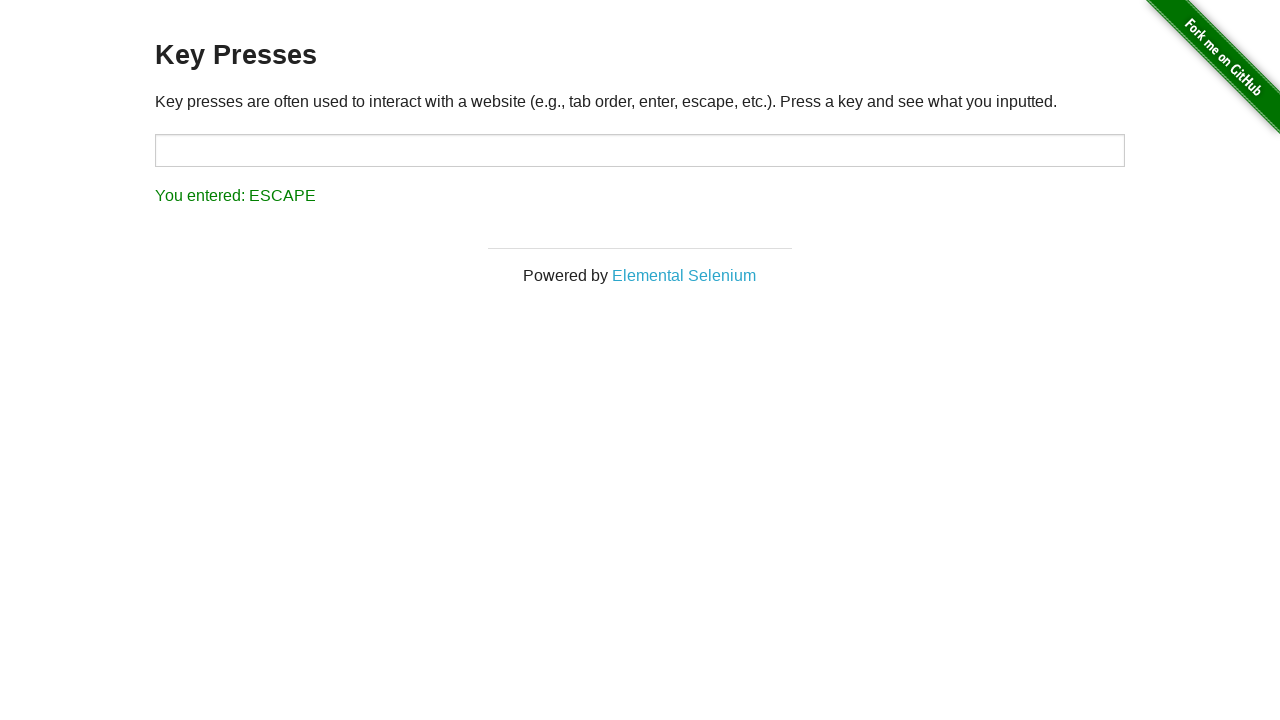

Navigated to key presses test page
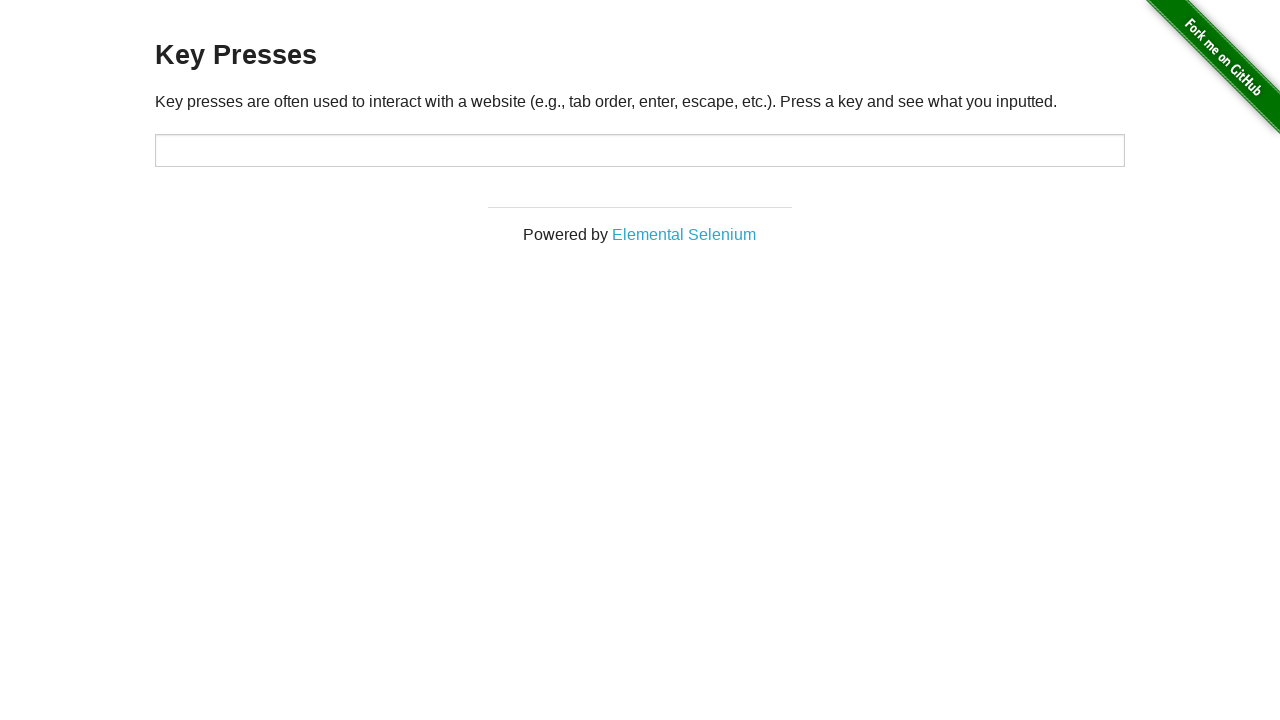

Pressed the Tab key
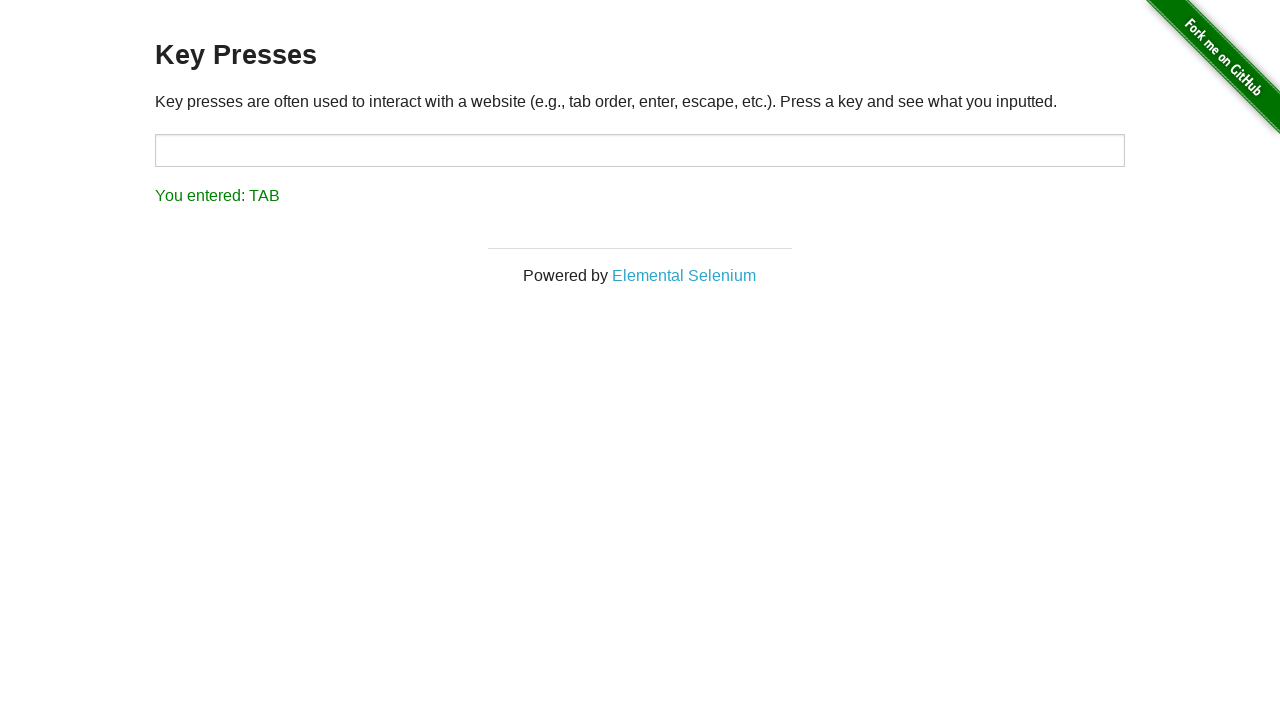

Waited for result element to be visible
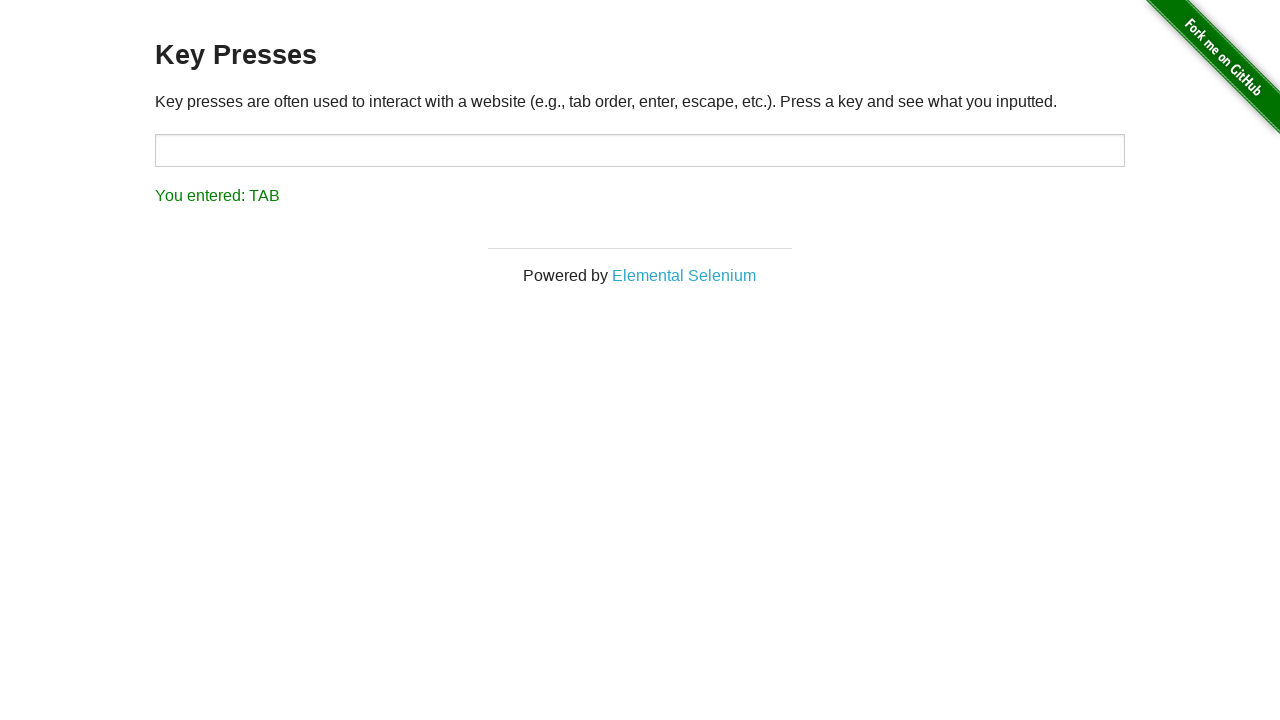

Retrieved result text: 'You entered: TAB'
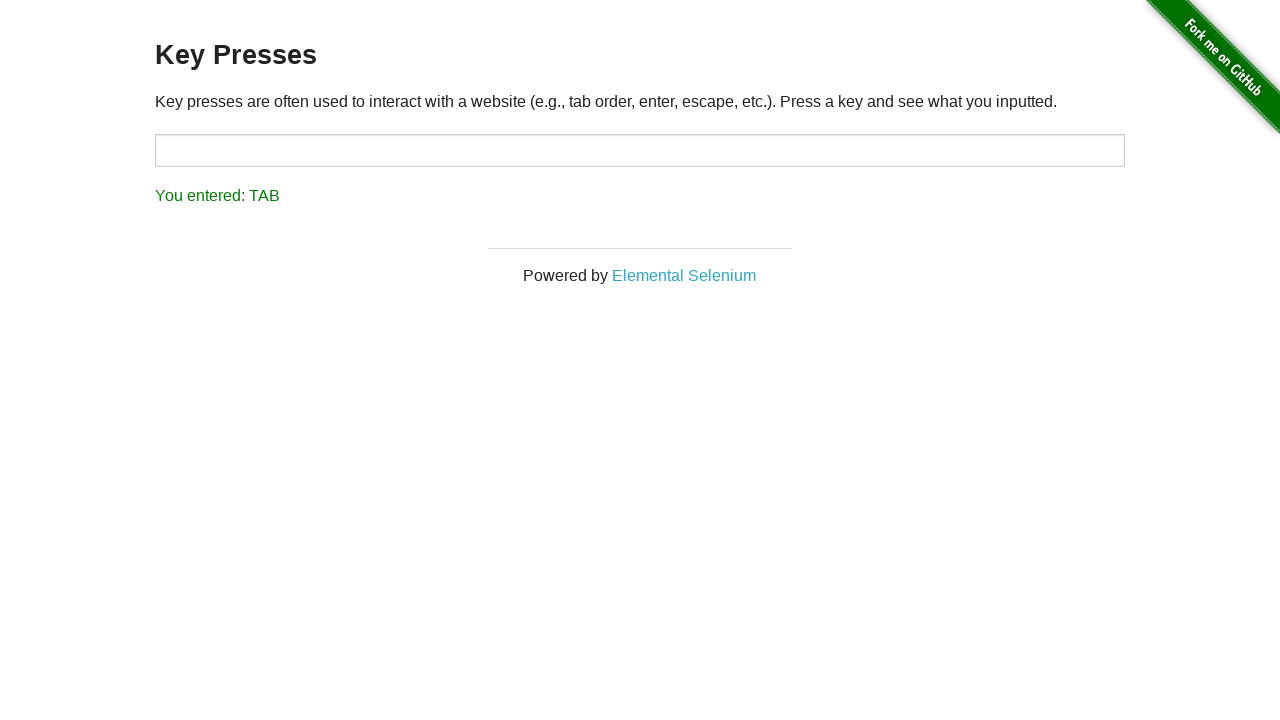

Verified result text displays 'You entered: TAB'
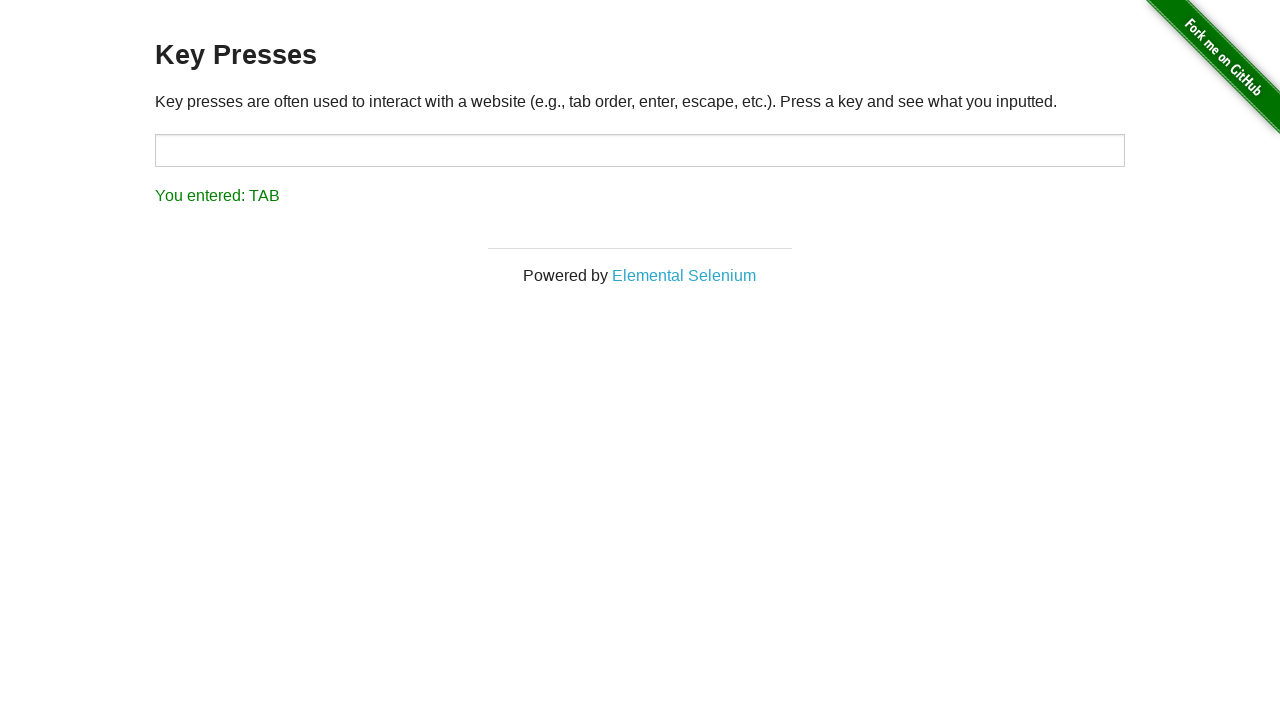

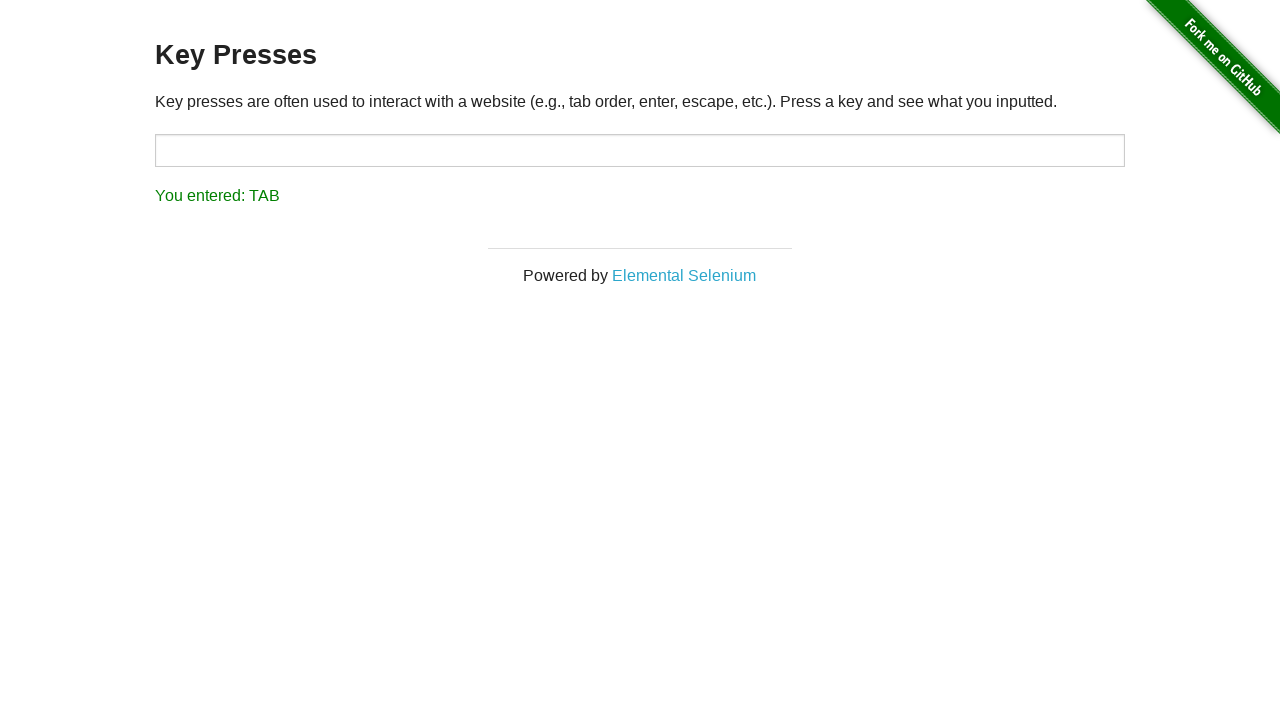